Tests a web form by entering text into a text box and clicking the submit button, then verifying the success message appears

Starting URL: https://www.selenium.dev/selenium/web/web-form.html

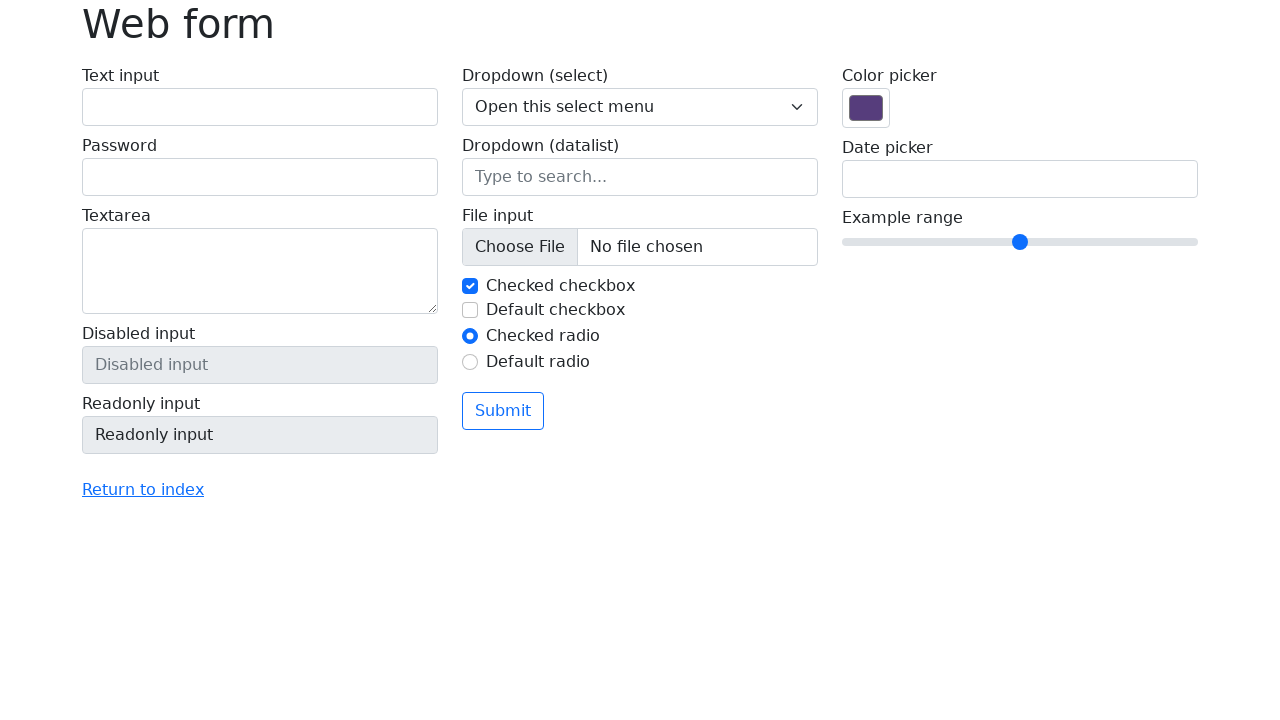

Waited for text input field to be ready
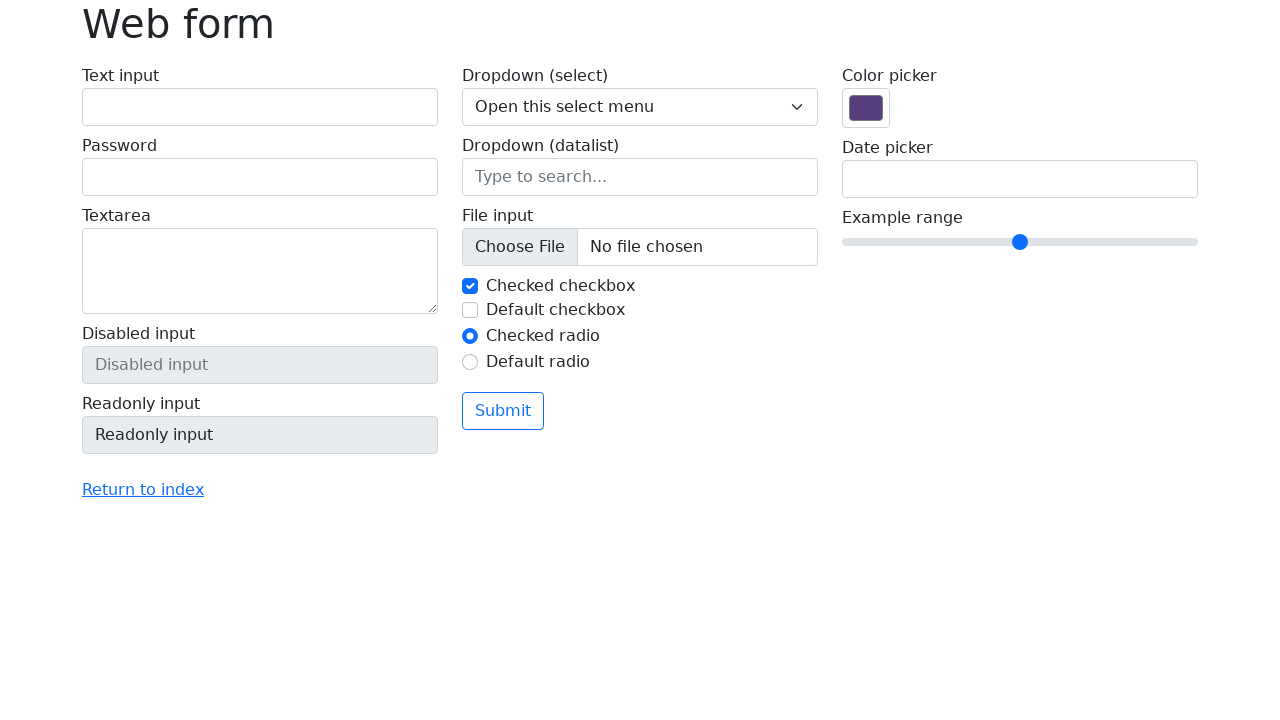

Filled text input field with 'Selenium' on input[name='my-text']
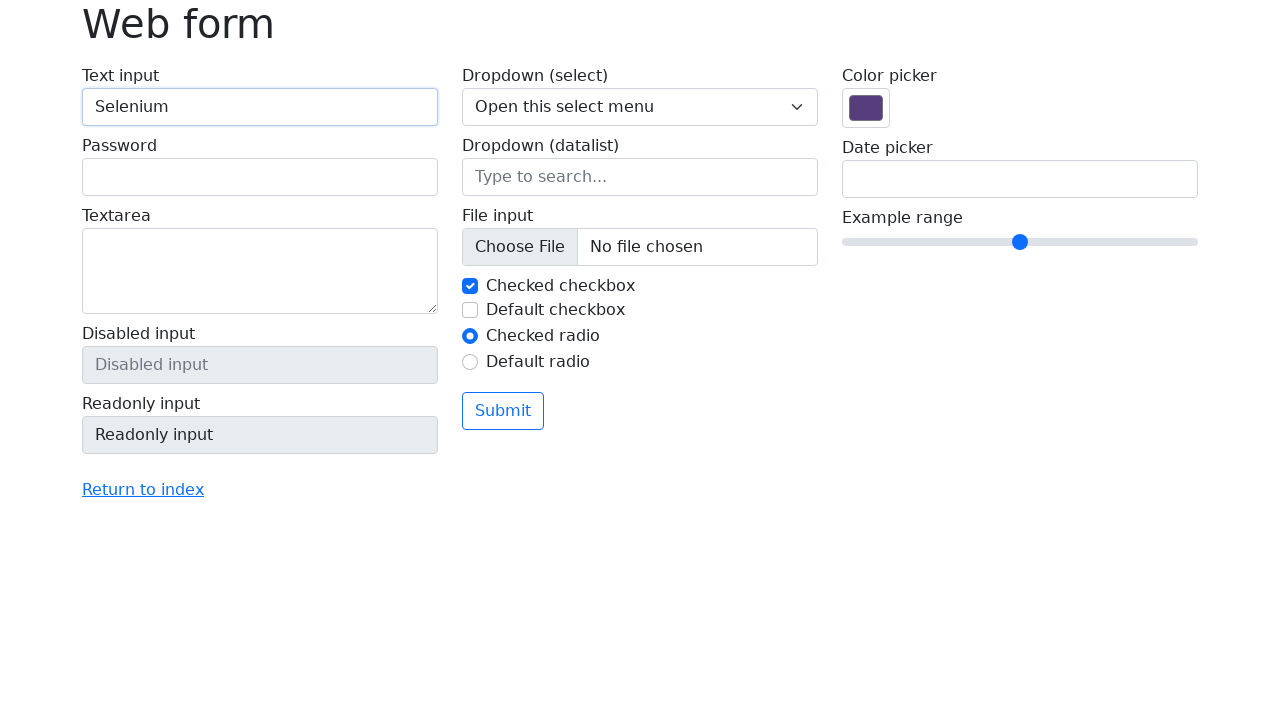

Clicked the submit button at (503, 411) on button
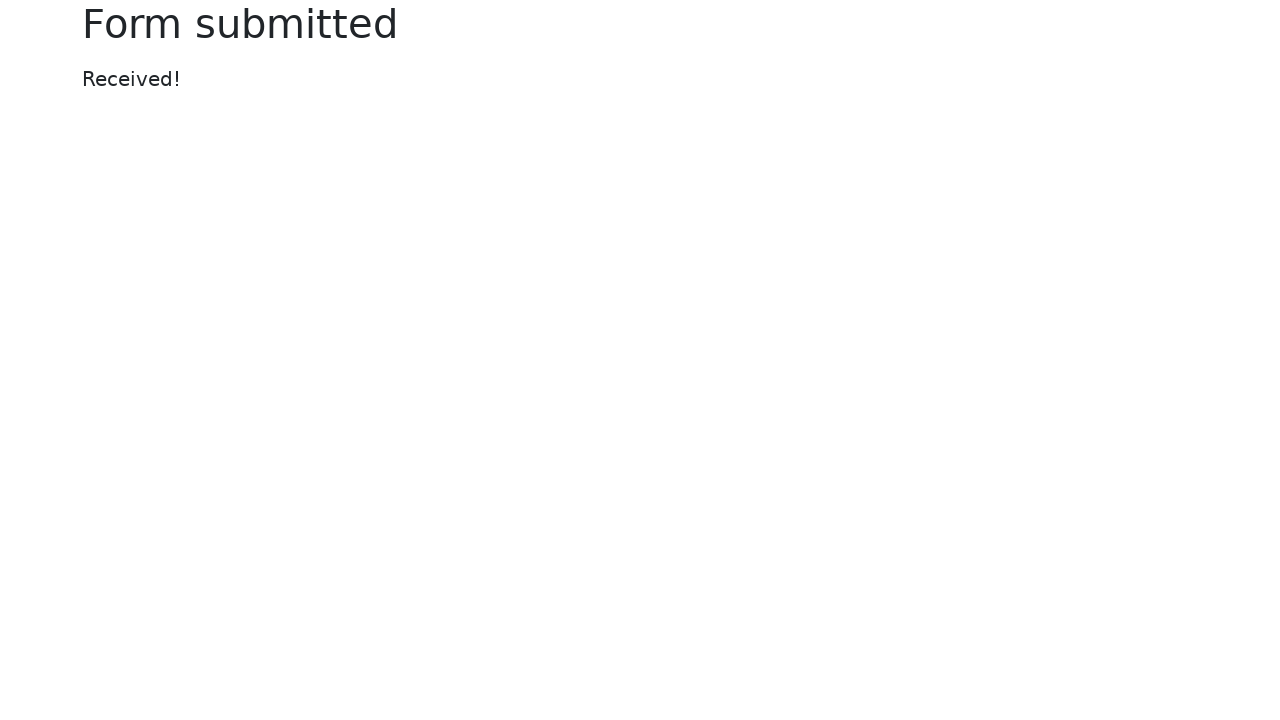

Success message appeared on the page
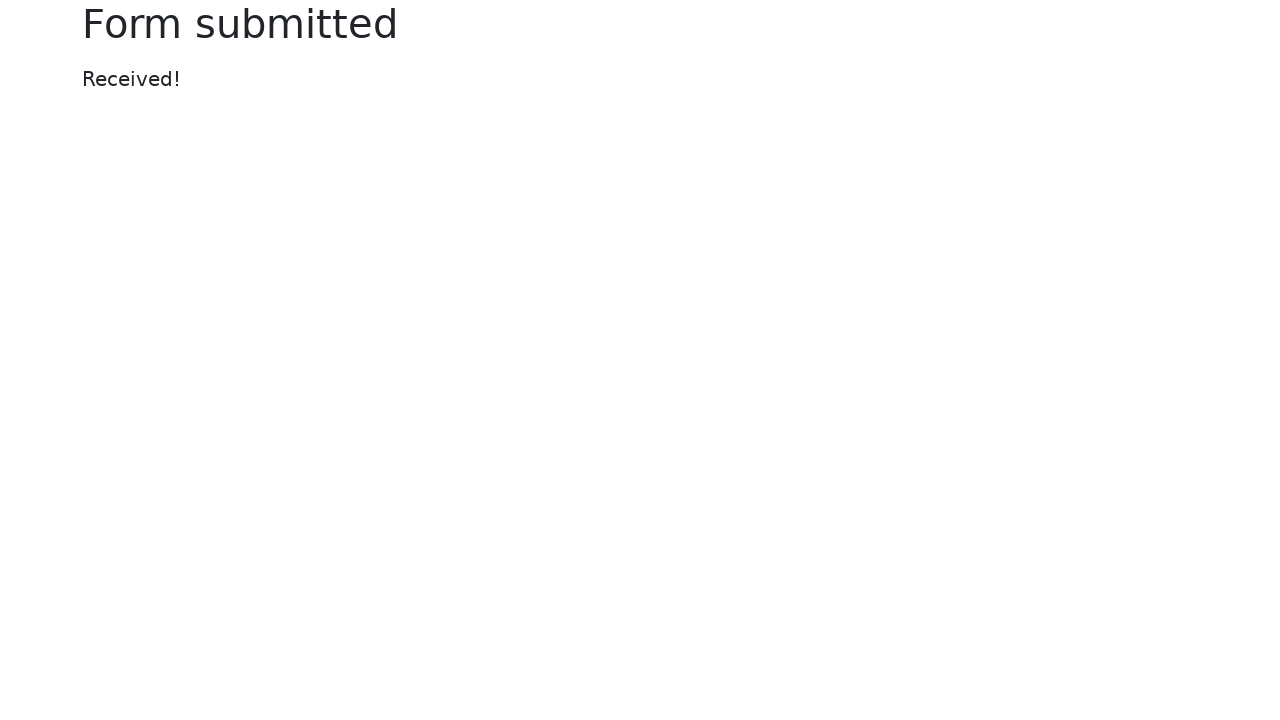

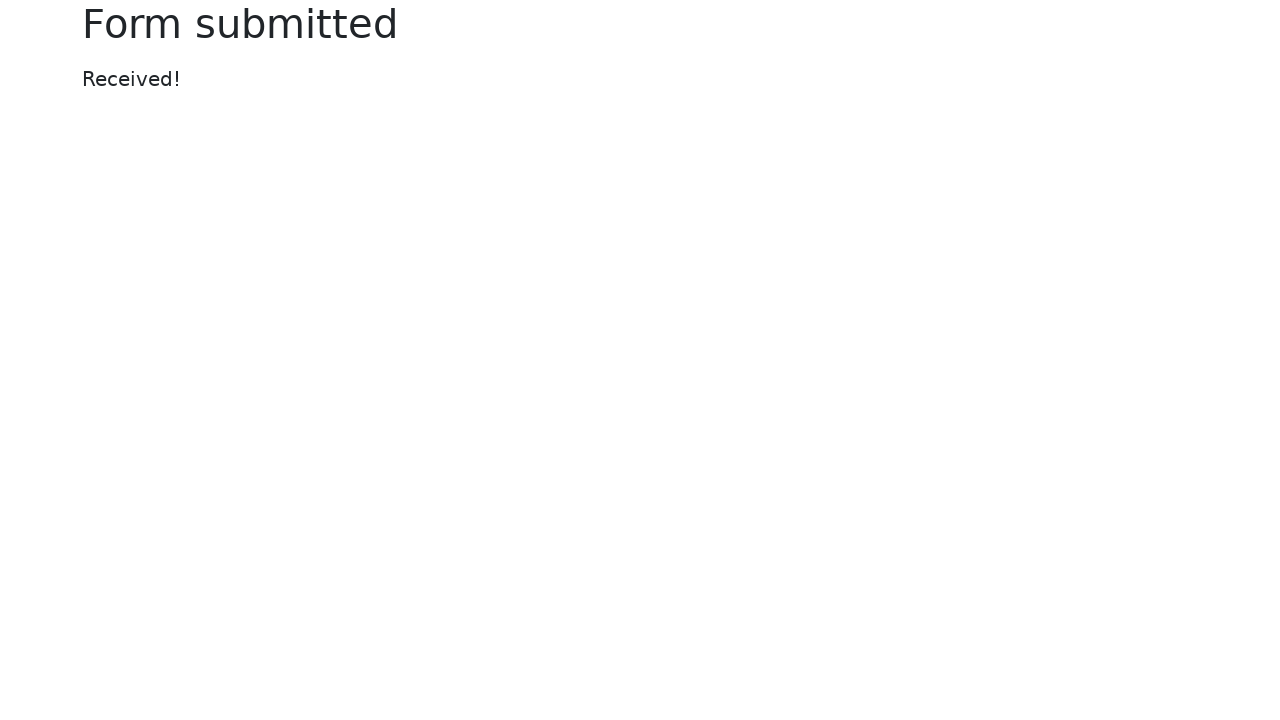